Tests a shopping filter functionality by selecting a black color filter and clicking the filter button to display filtered products

Starting URL: https://demo.applitools.com/gridHackathonV1.html

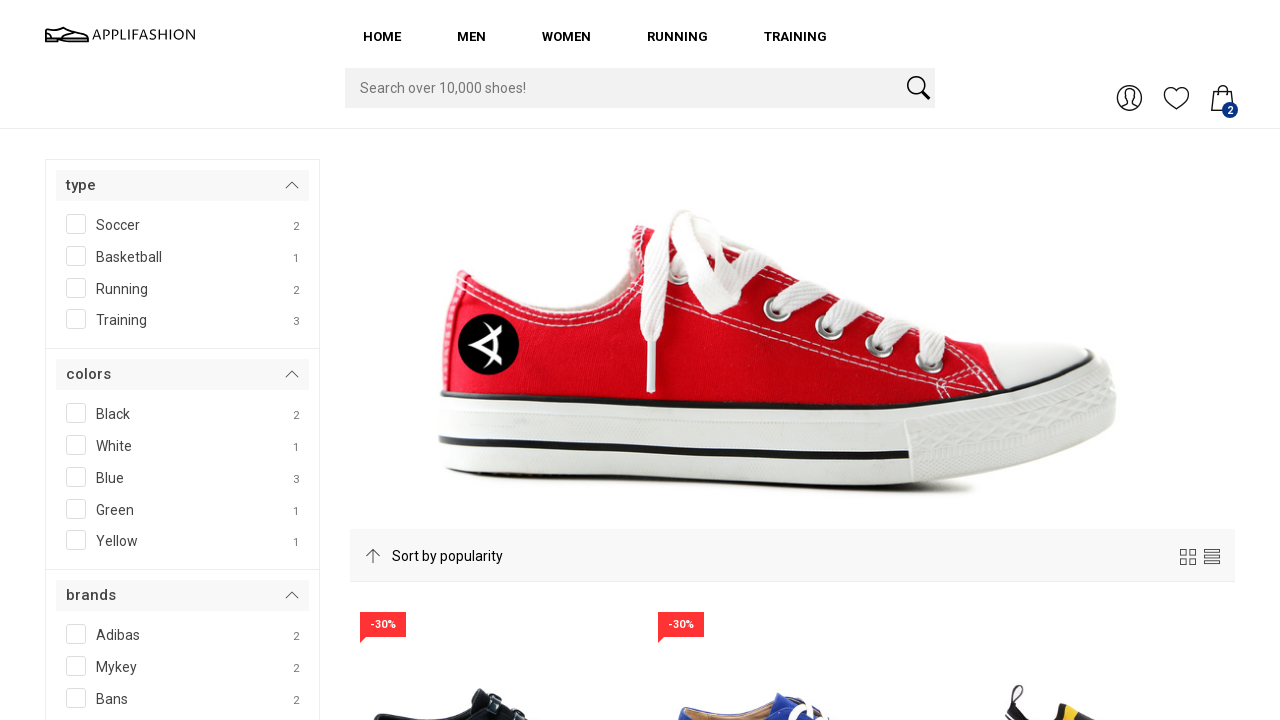

Waited for black color filter checkbox to load
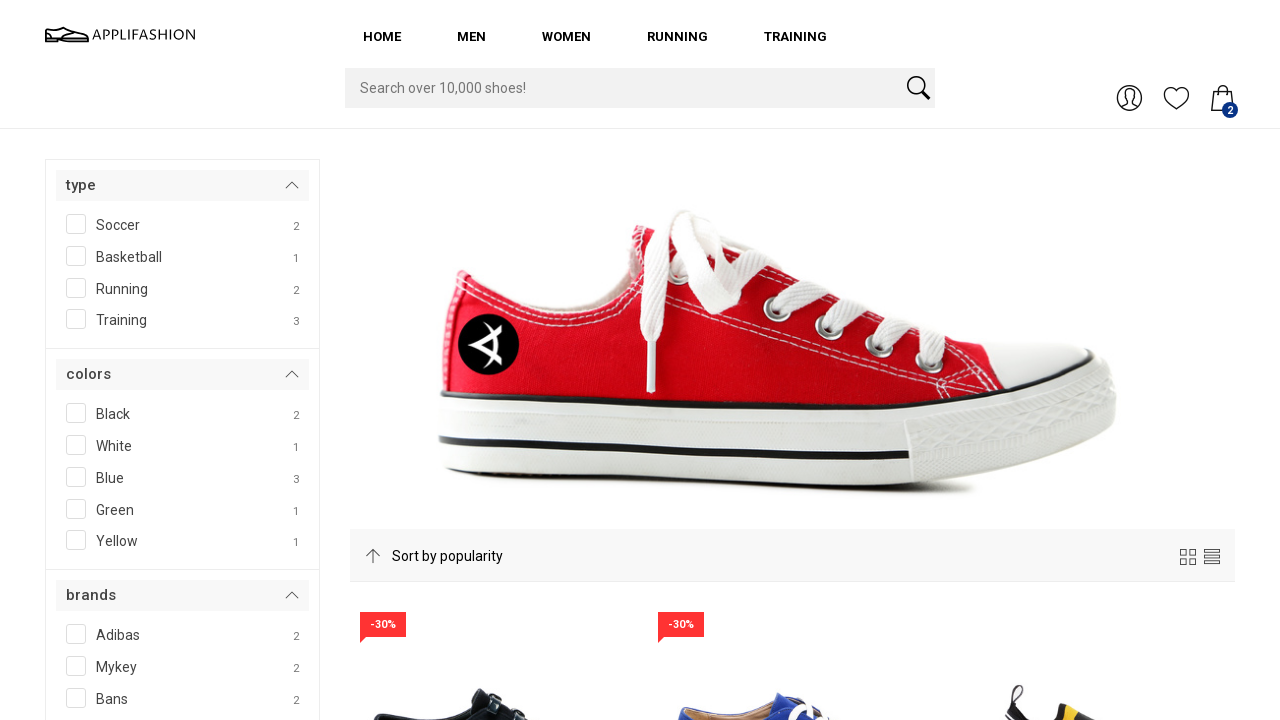

Clicked on black color filter checkbox at (76, 413) on #SPAN__checkmark__107
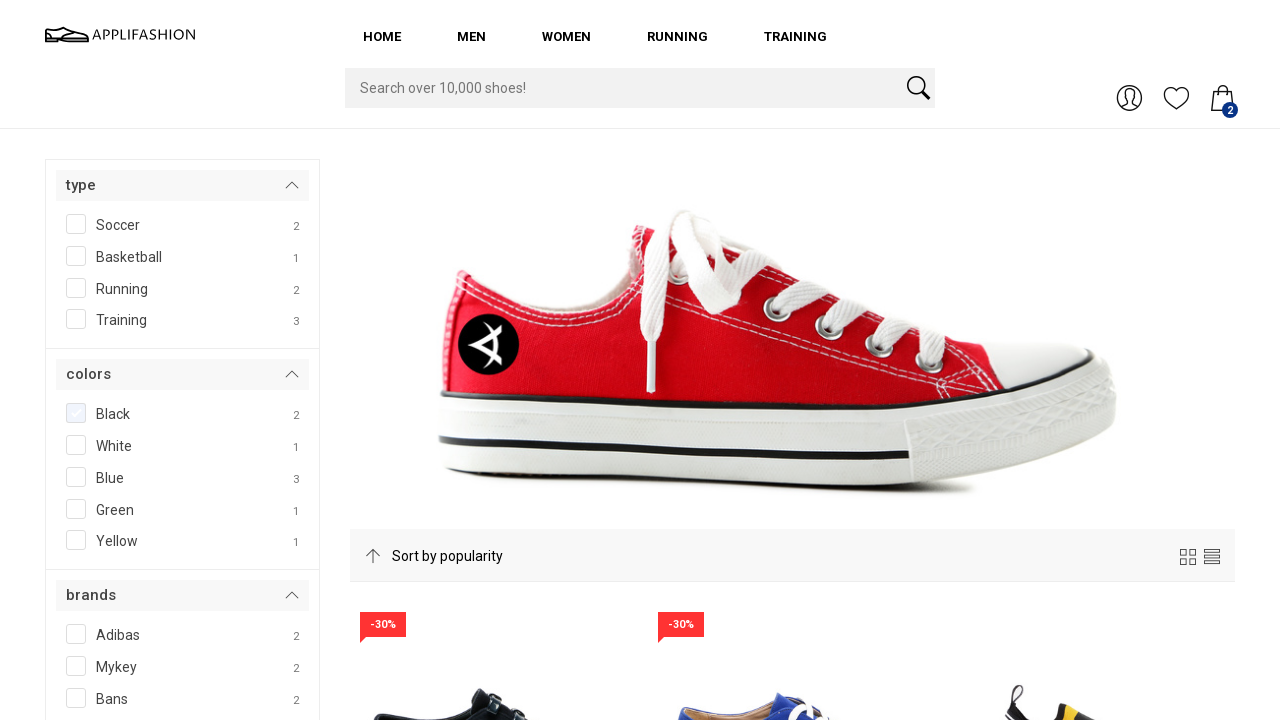

Clicked filter button to apply black color filter at (103, 360) on #filterBtn
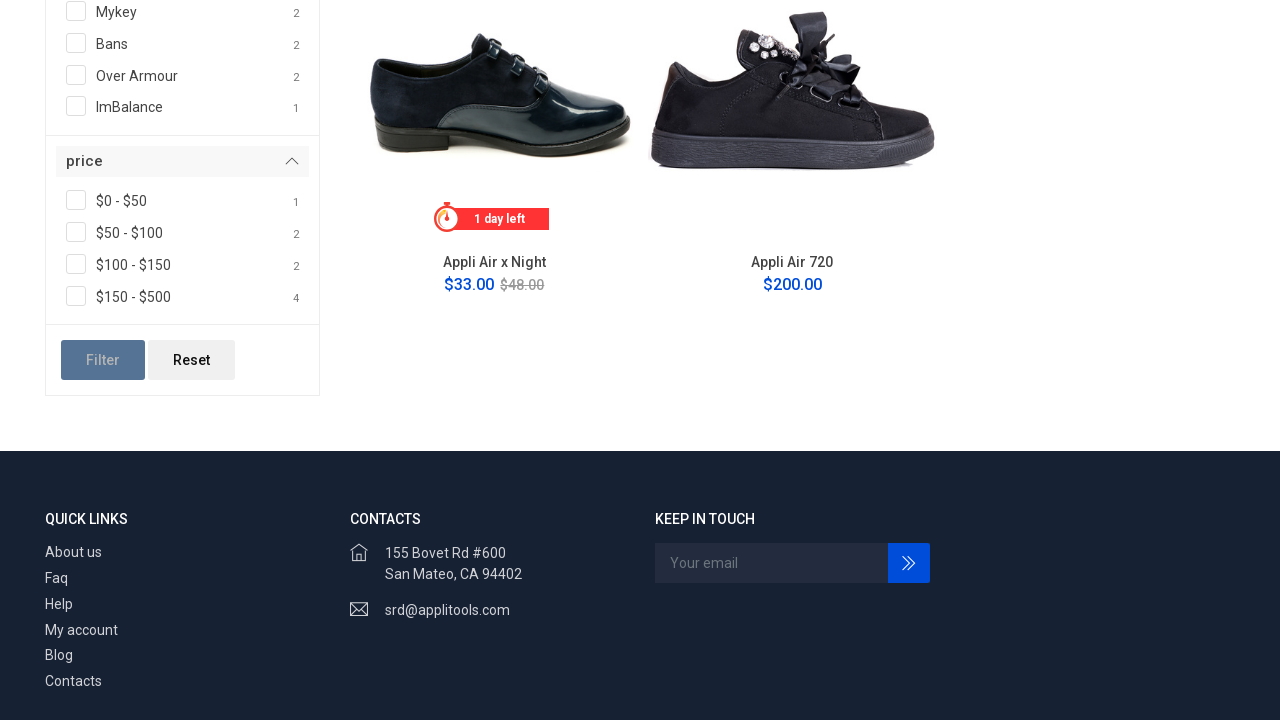

Filtered products loaded and displayed
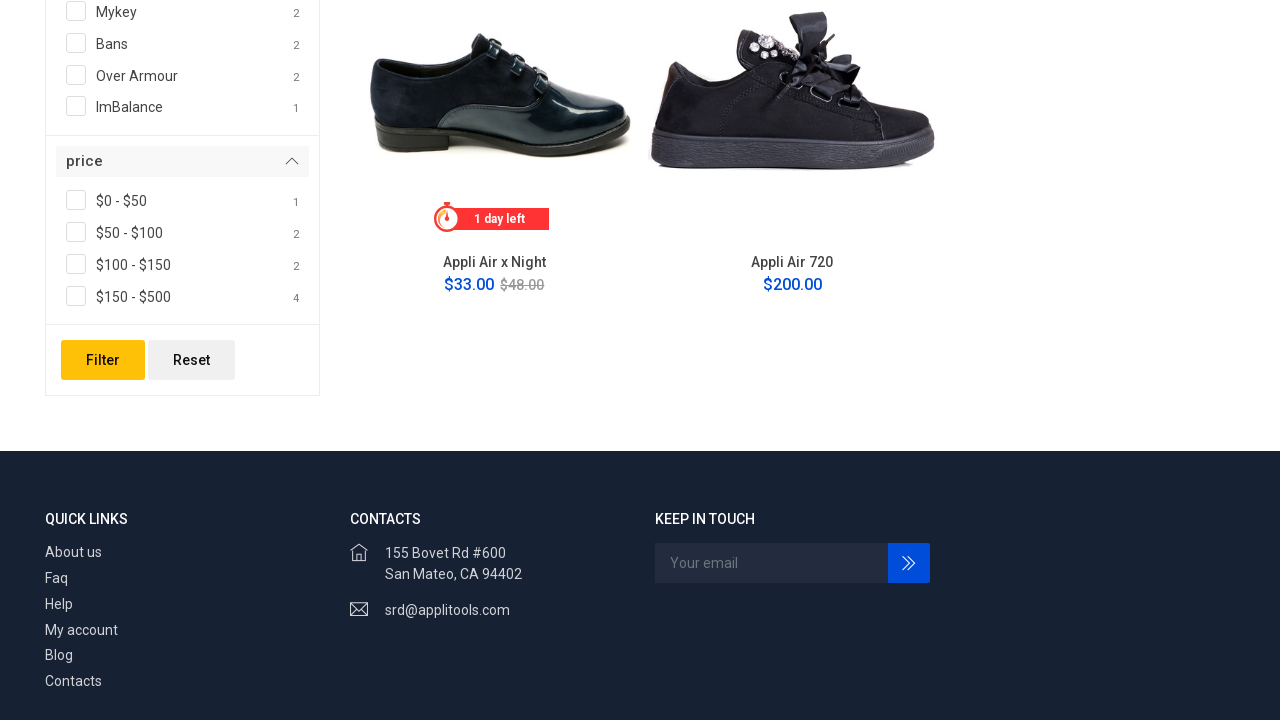

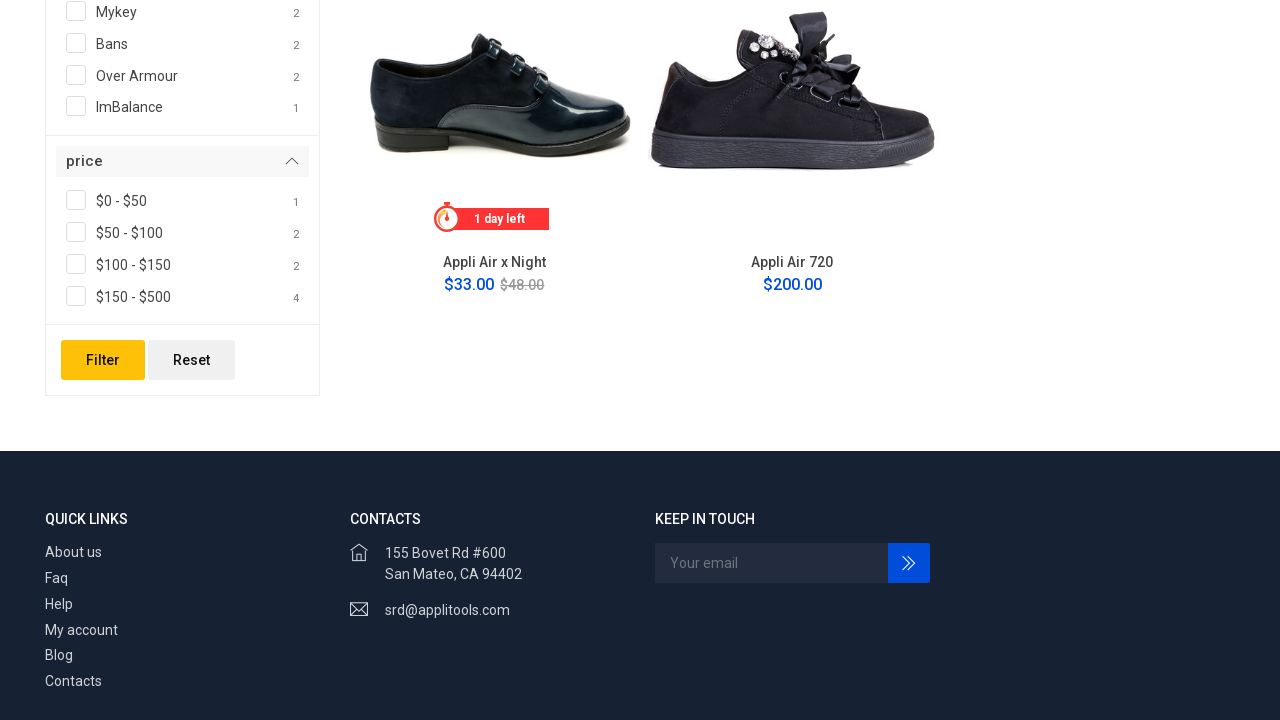